Tests radio button functionality by selecting the "Impressive" option and verifying it is selected, then checking that the "No" radio button is disabled

Starting URL: https://demoqa.com/radio-button

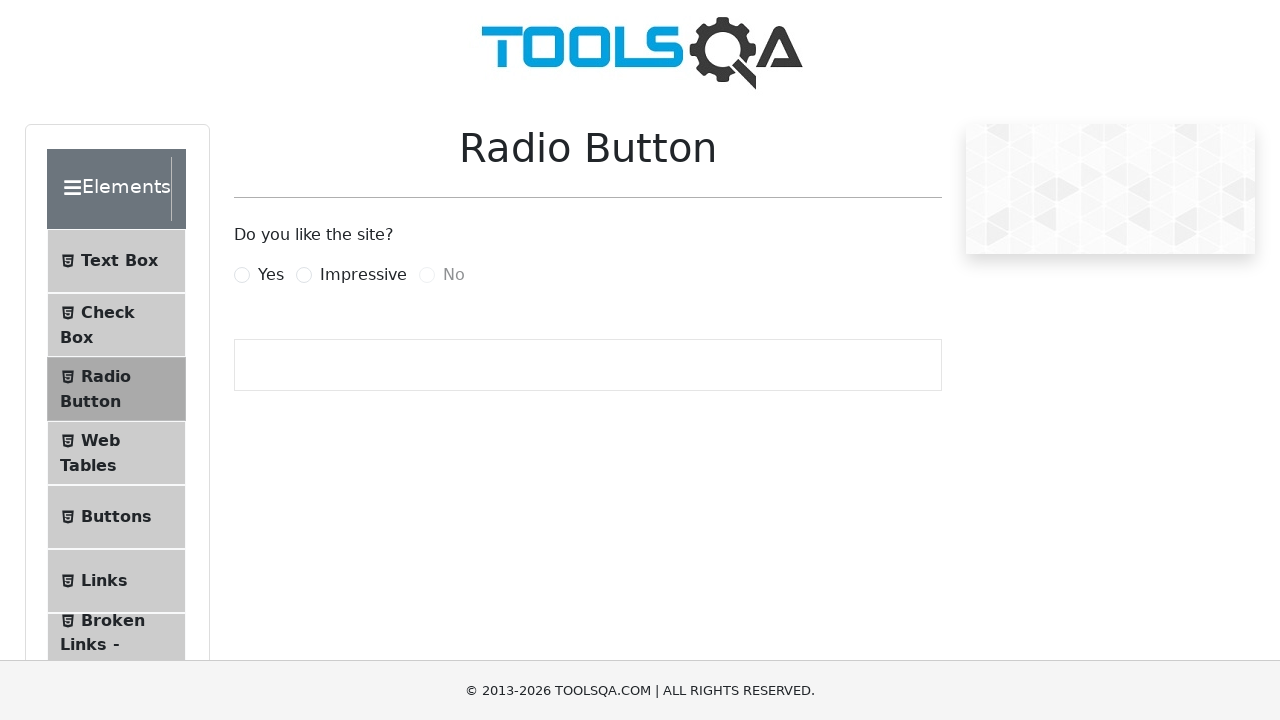

Clicked on the 'Impressive' radio button at (363, 275) on label[for='impressiveRadio']
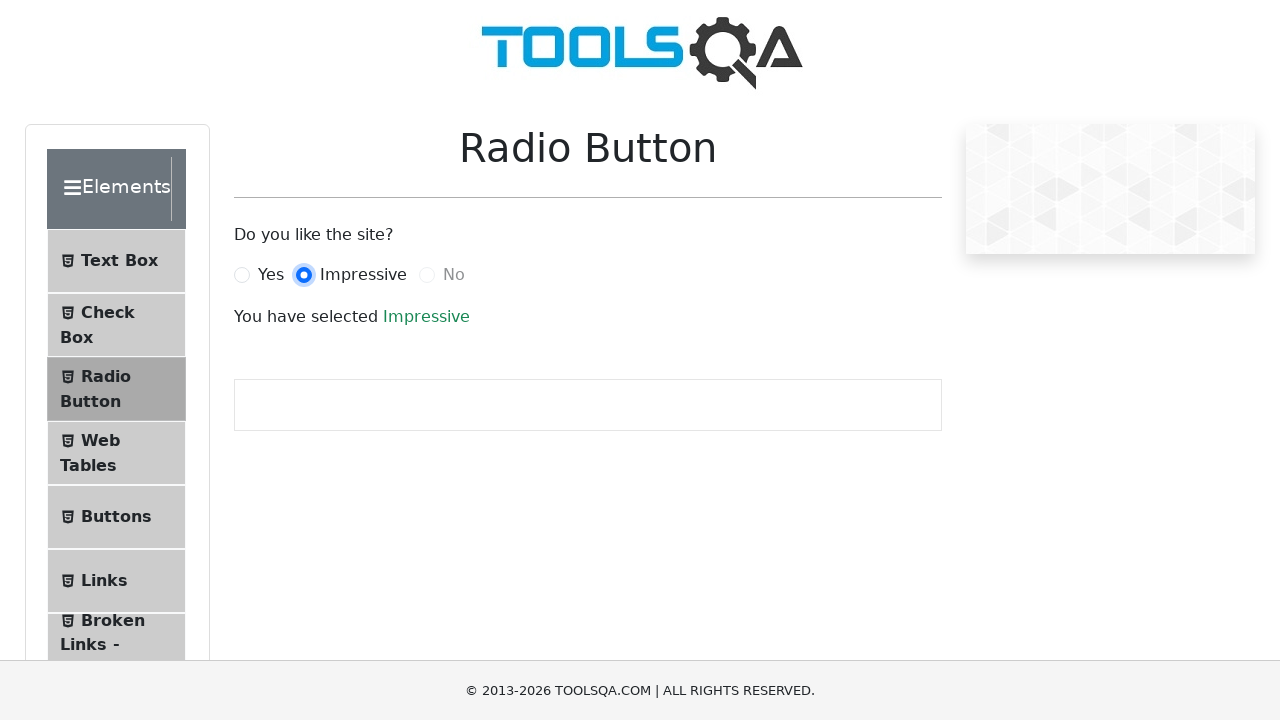

Verified that 'Impressive' text is visible
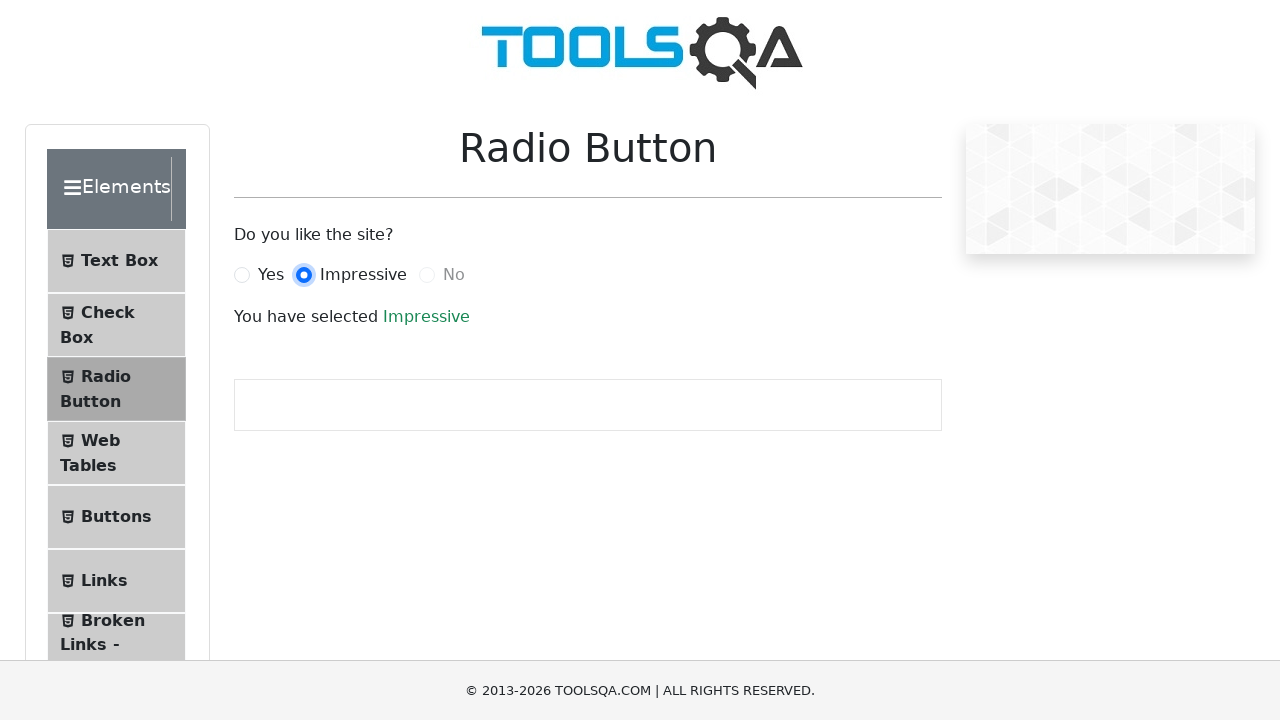

Located the 'No' radio button element
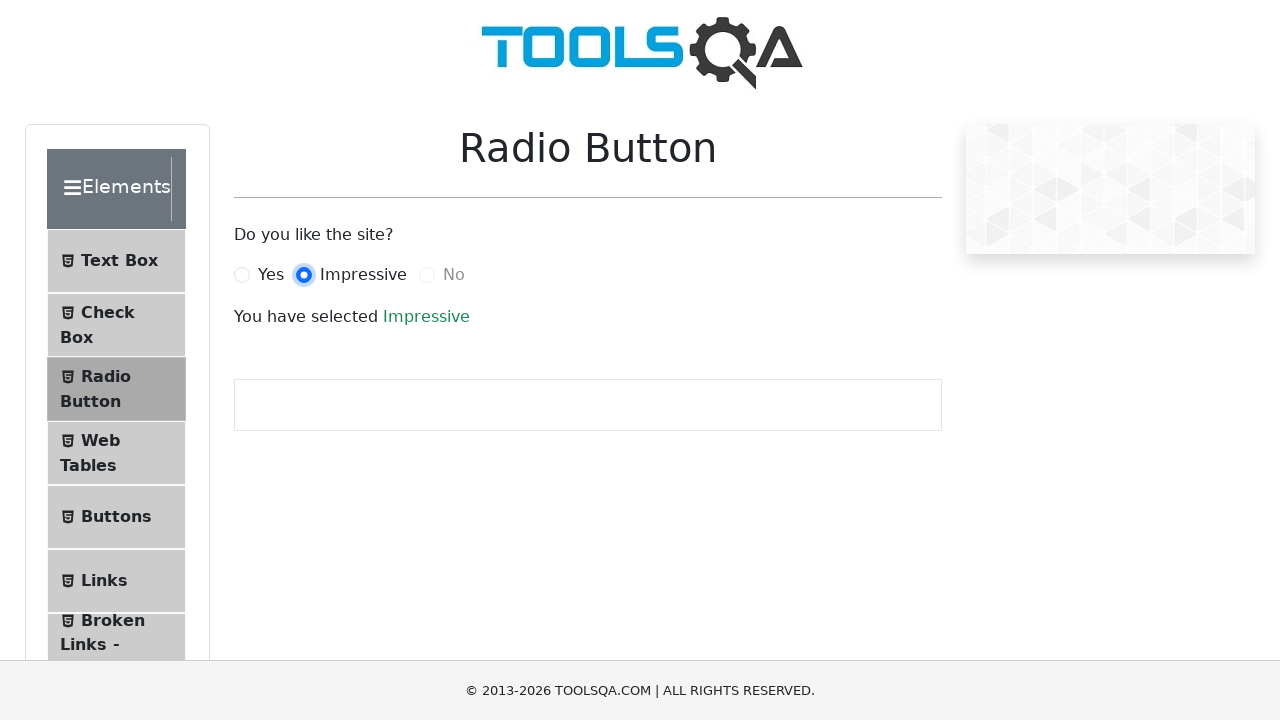

Verified that the 'No' radio button is disabled
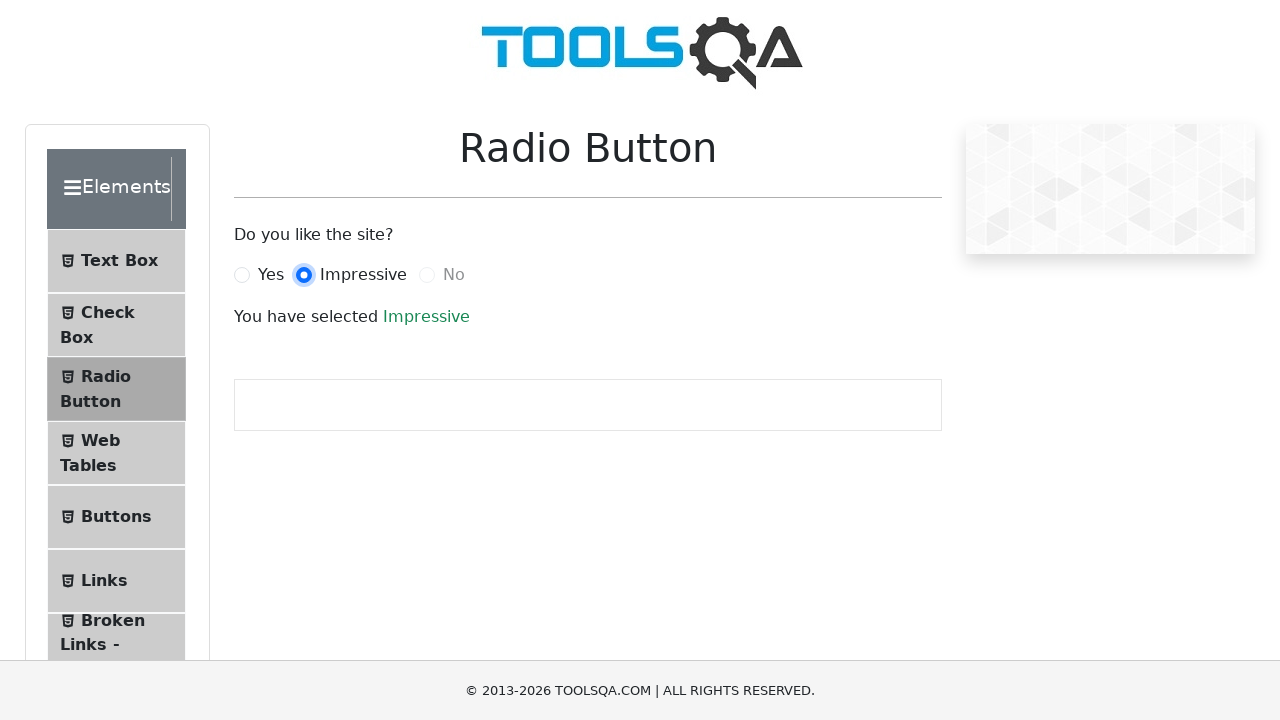

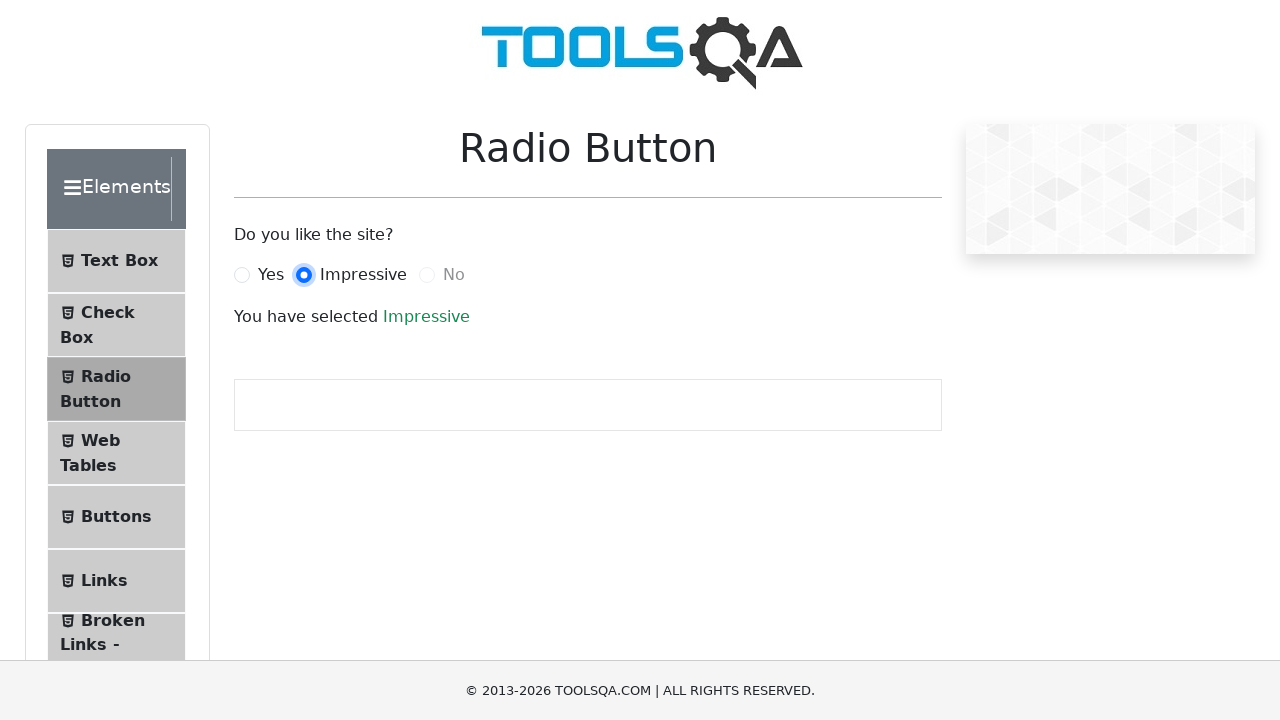